Tests notification message functionality by clicking a link and verifying the success message appears, with retry logic if needed

Starting URL: http://the-internet.herokuapp.com/notification_message_rendered

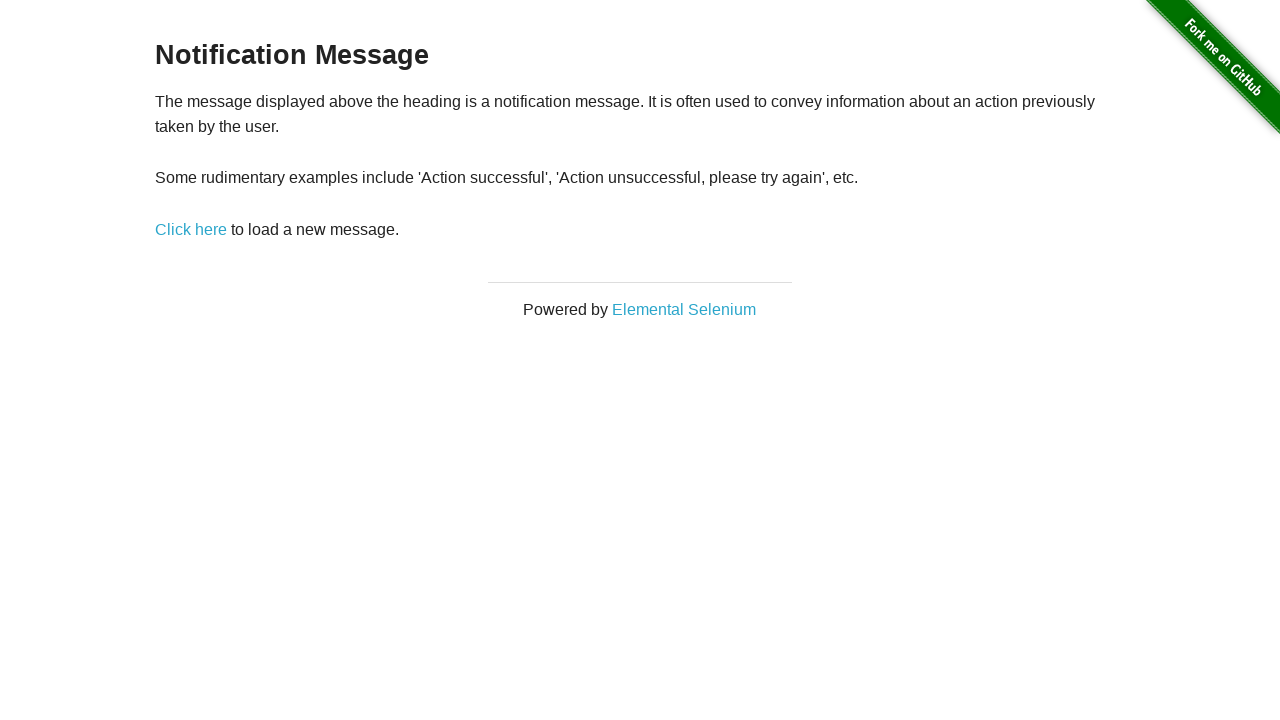

Clicked 'Click here' link to trigger notification message at (191, 229) on xpath=//a[text()='Click here']
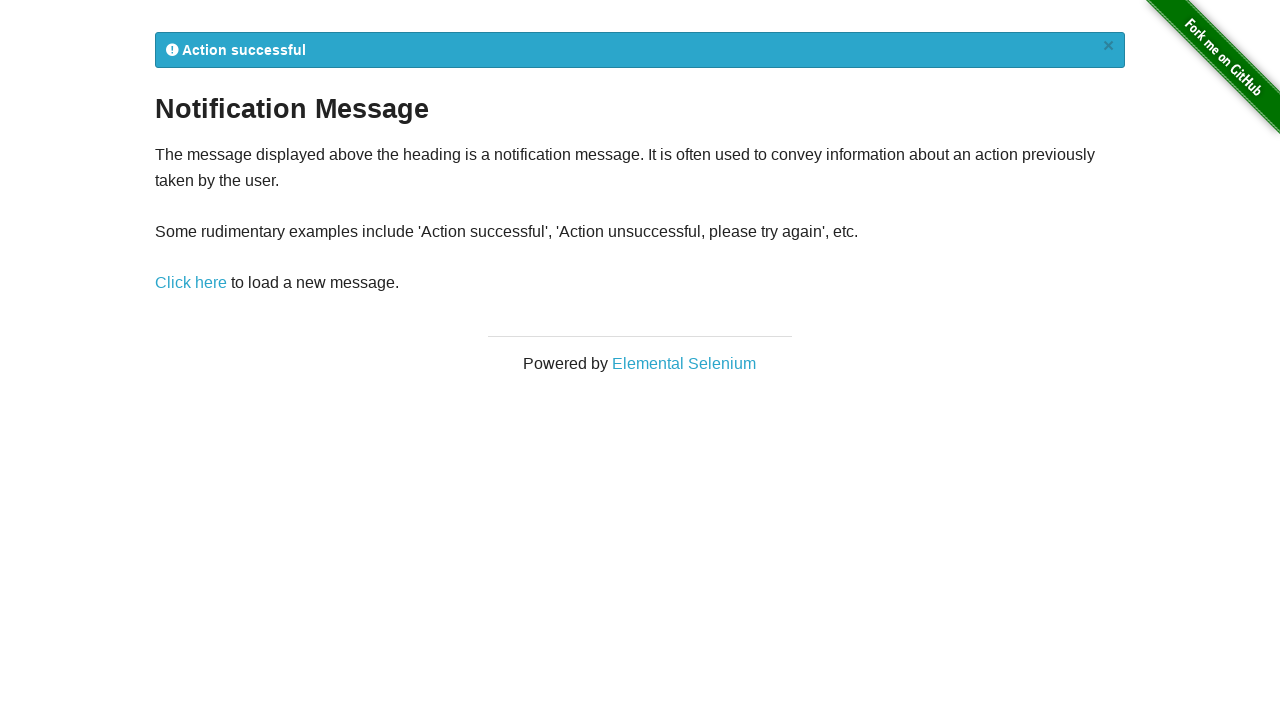

Retrieved notification message text from #flash element
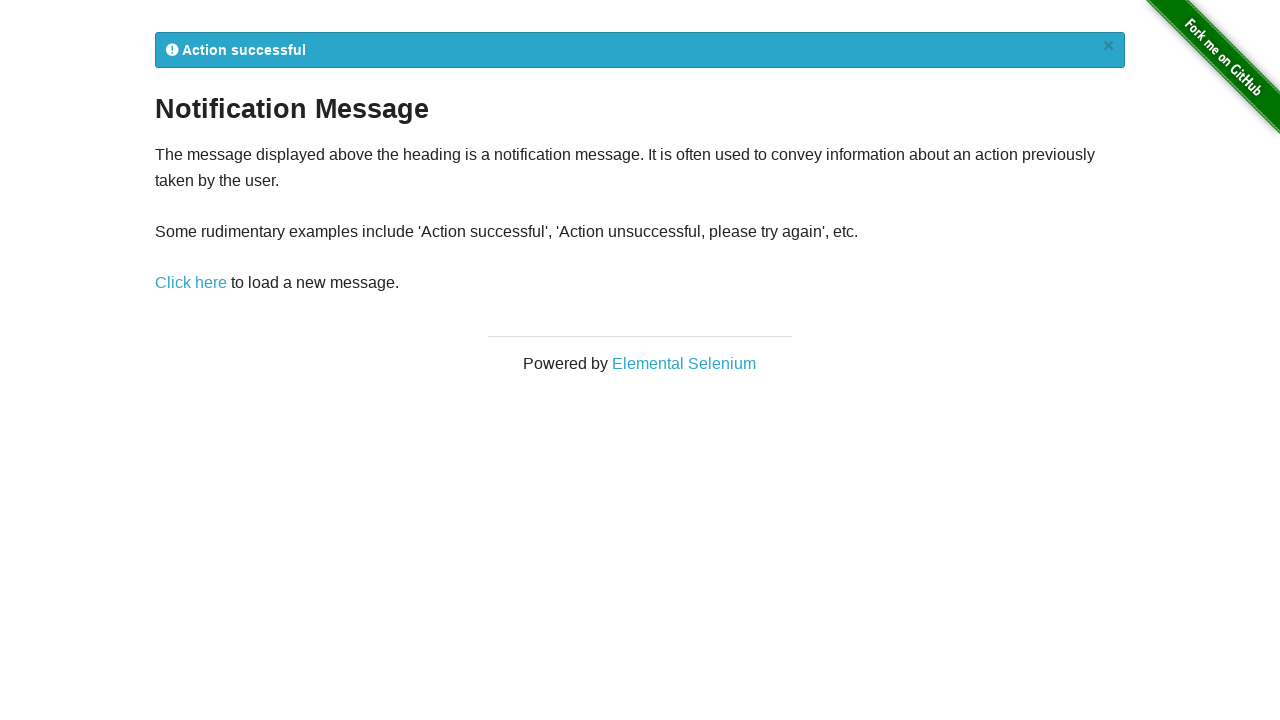

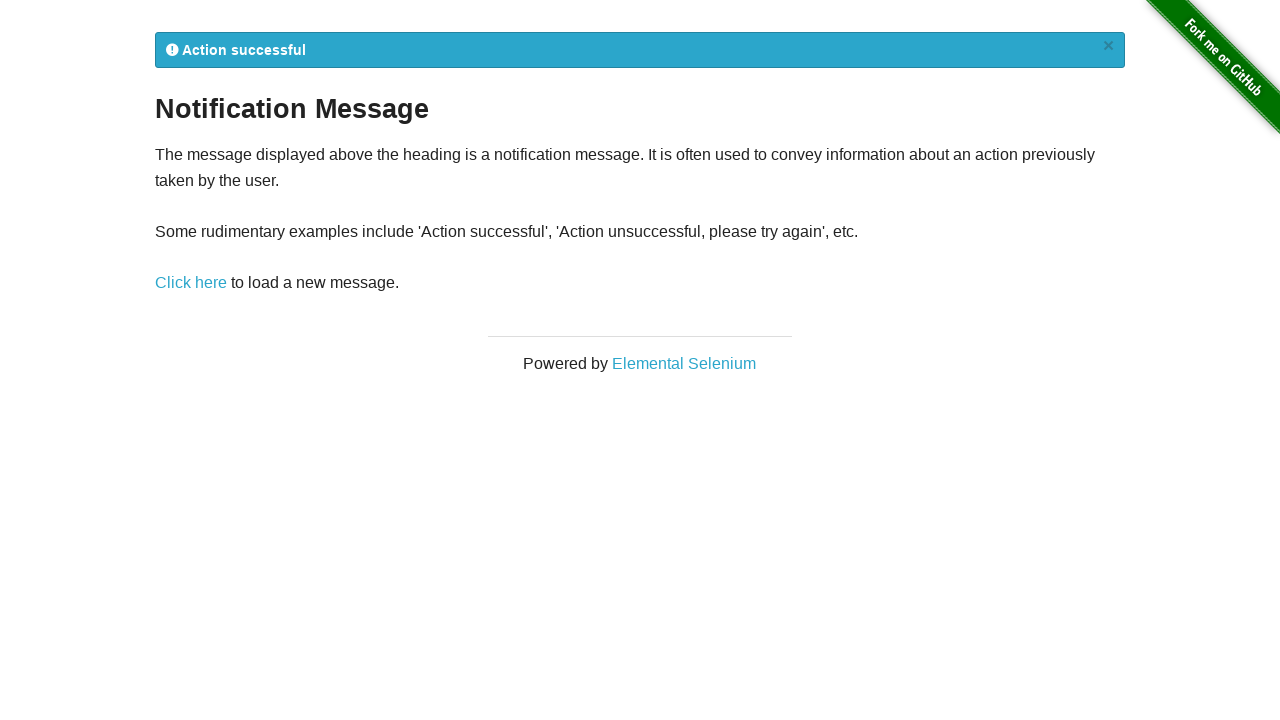